Tests password reset functionality by clicking forgot password link, resetting the password, extracting the temporary password from the message, and using it to log in

Starting URL: https://rahulshettyacademy.com/locatorspractice/

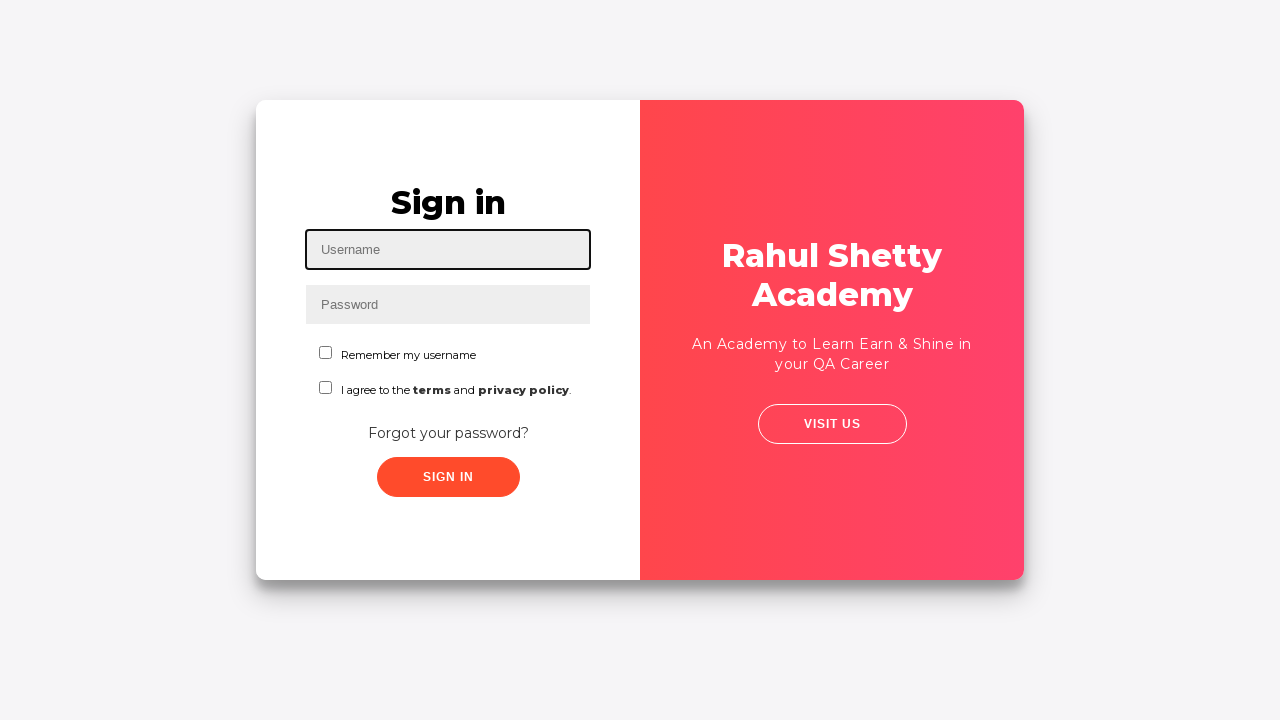

Clicked 'Forgot your password?' link at (448, 433) on a:text('Forgot your password?')
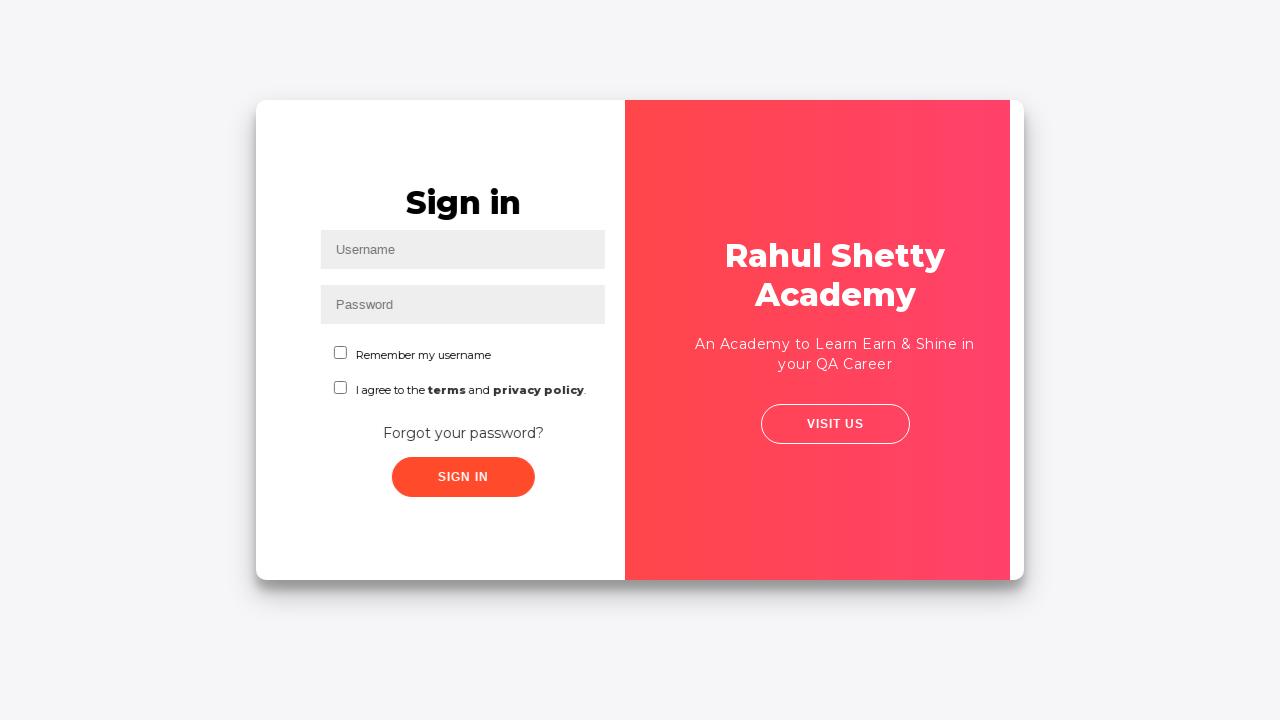

Waited for password reset form to appear
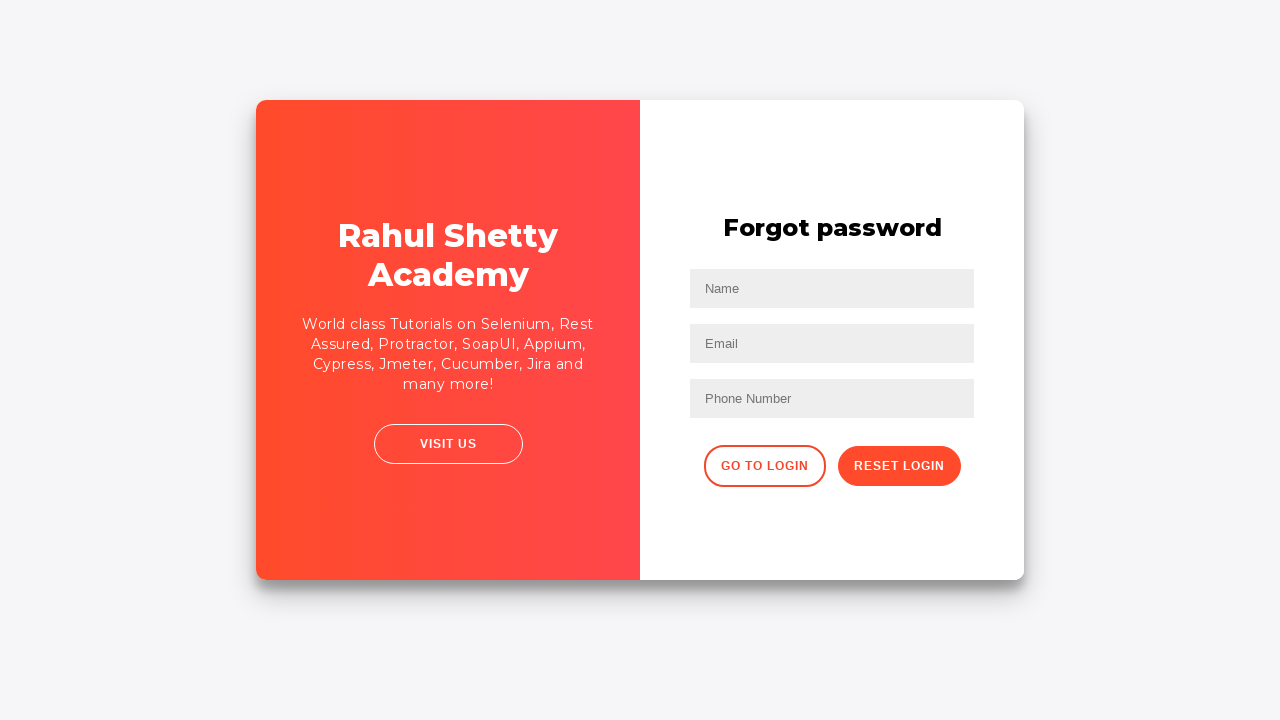

Clicked 'Reset Login' button at (899, 466) on button:text('Reset Login')
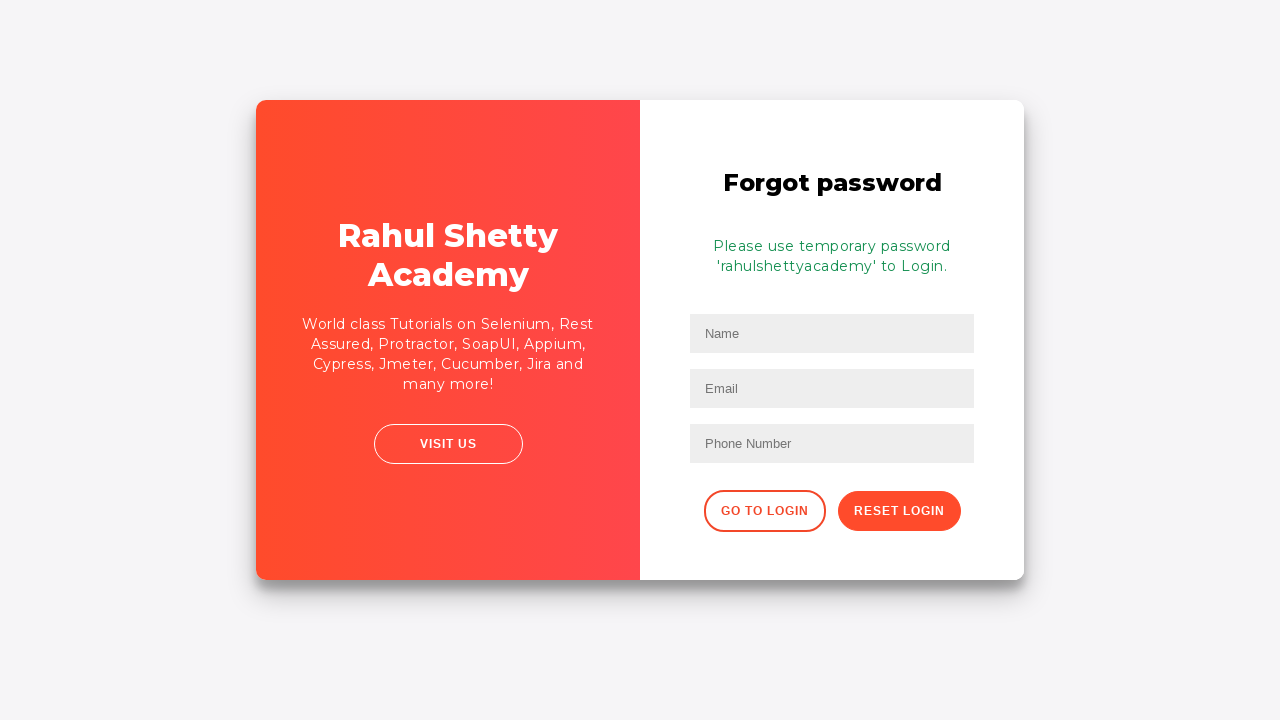

Extracted temporary password message
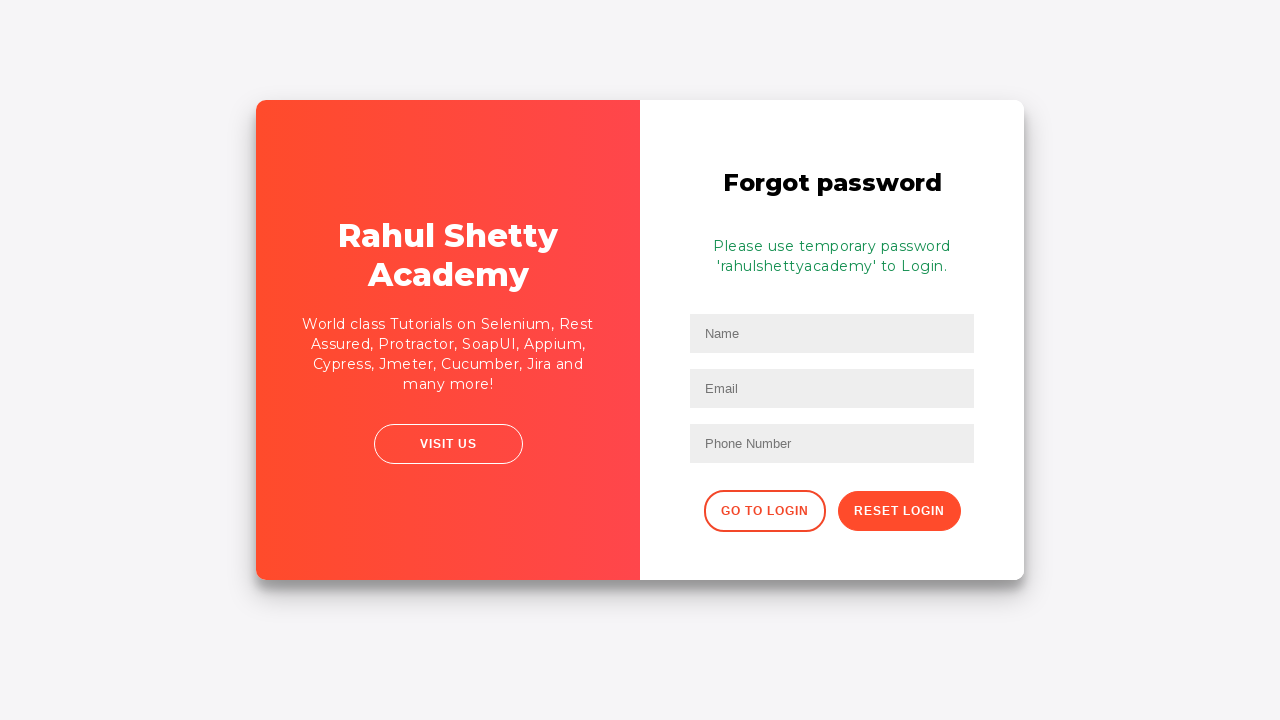

Parsed temporary password from message: 'rahulshettyacademy'
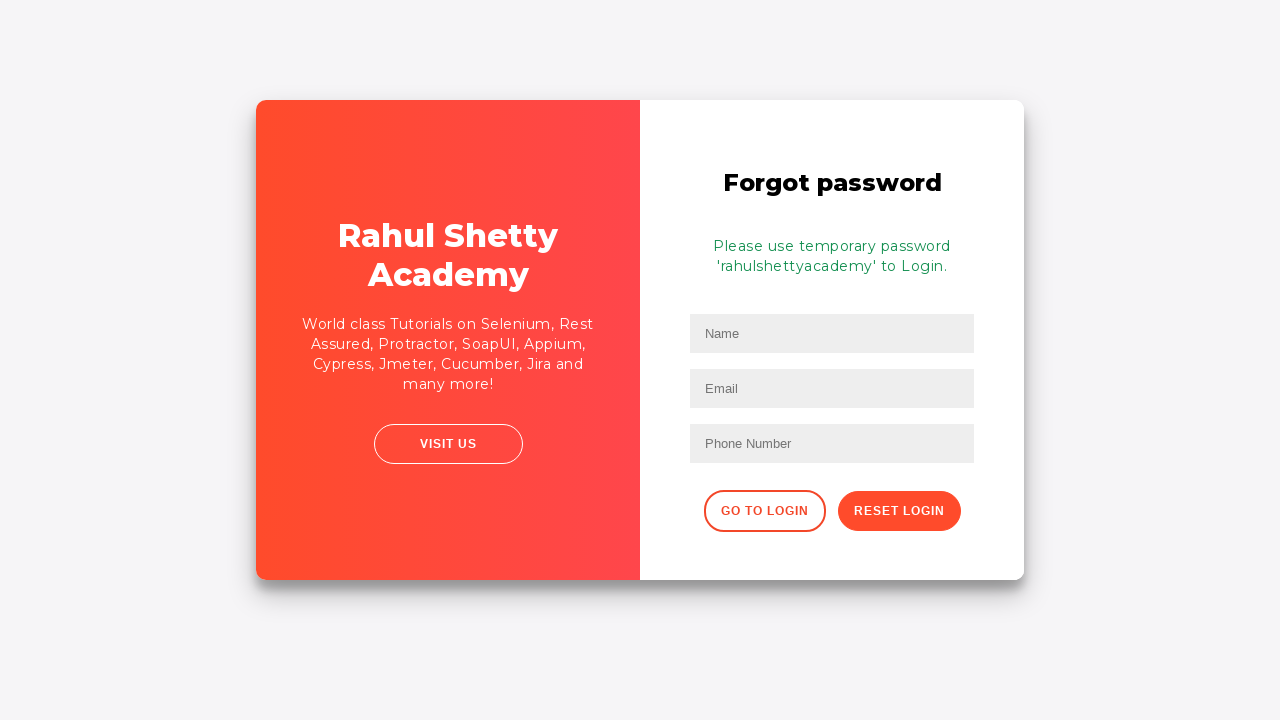

Navigated back to login page
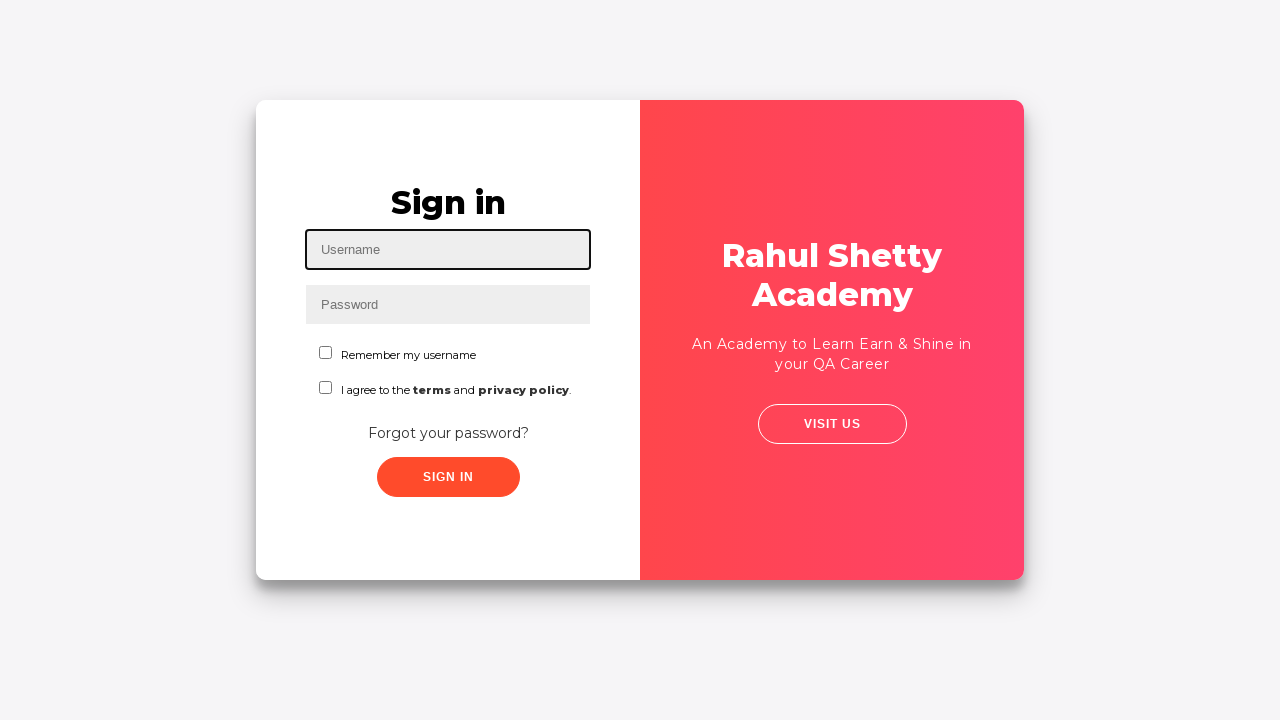

Filled username field with 'Prashant' on #inputUsername
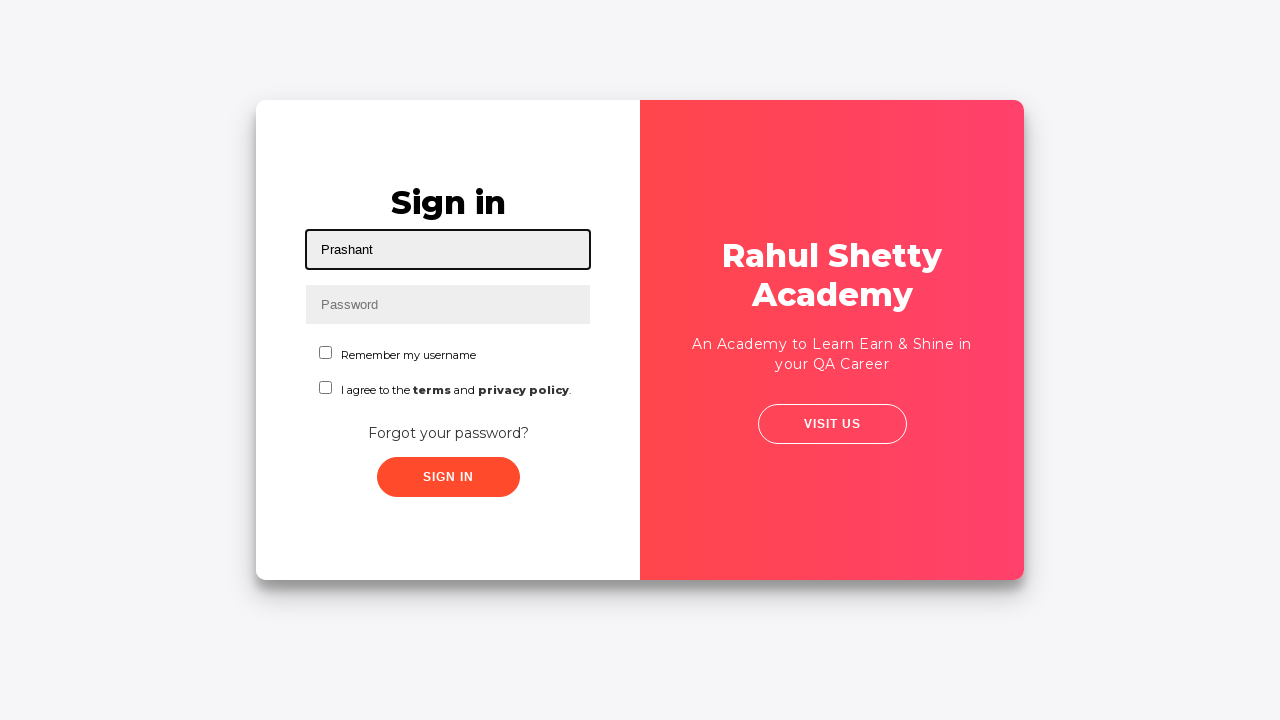

Filled password field with extracted temporary password on input[type='password']
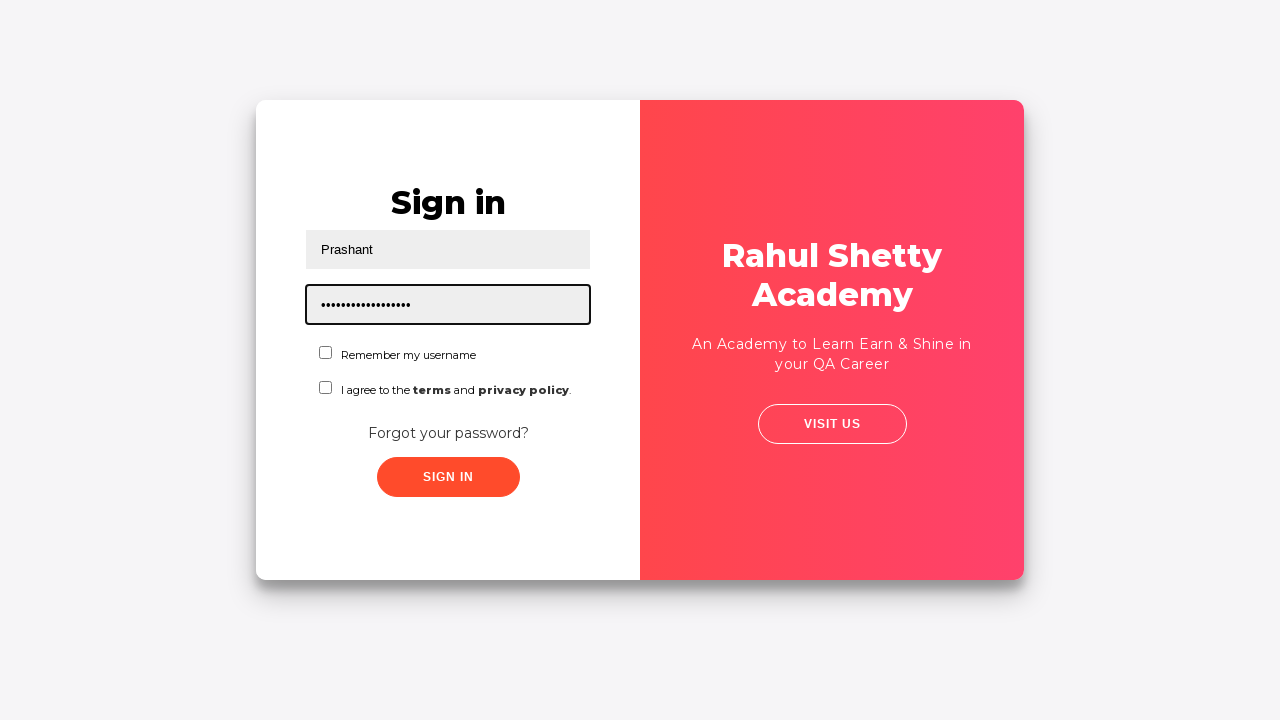

Clicked 'Sign In' button to log in with temporary password at (448, 477) on button:text('Sign In')
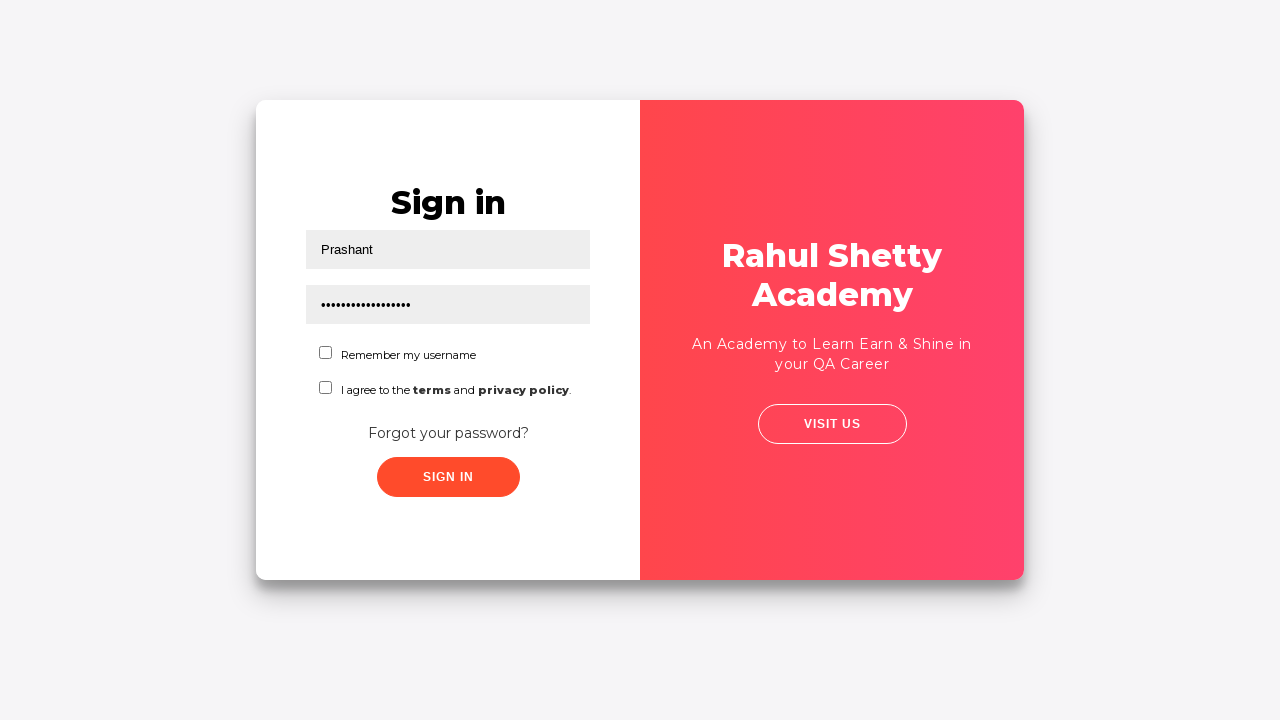

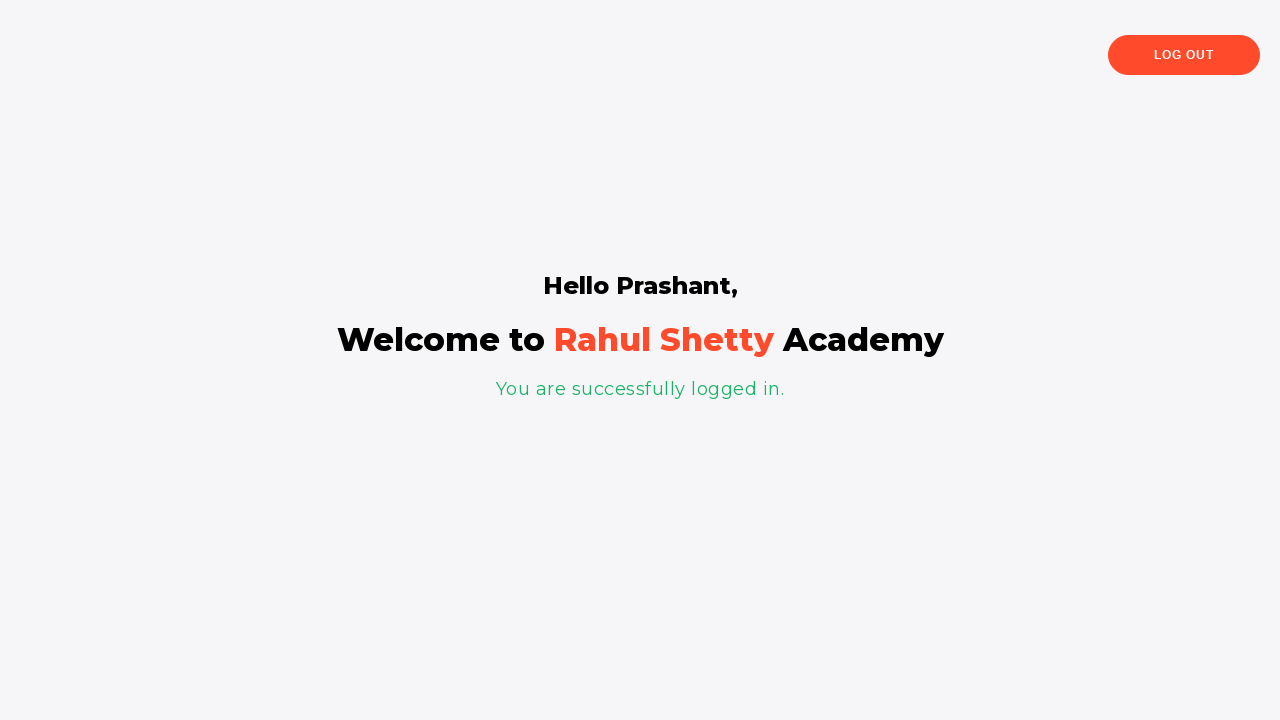